Navigates to sfkm.me music section with light color scheme emulation and waits for the page to fully load

Starting URL: https://sfkm.me/#music

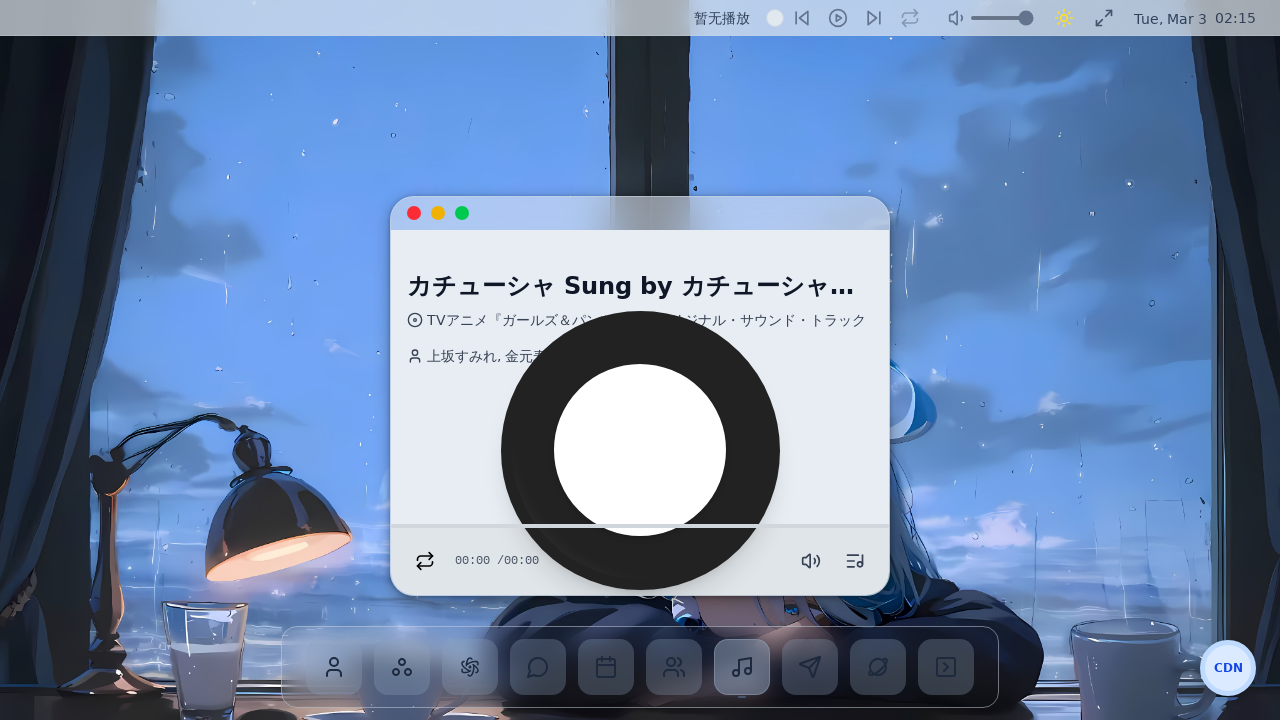

Emulated light color scheme
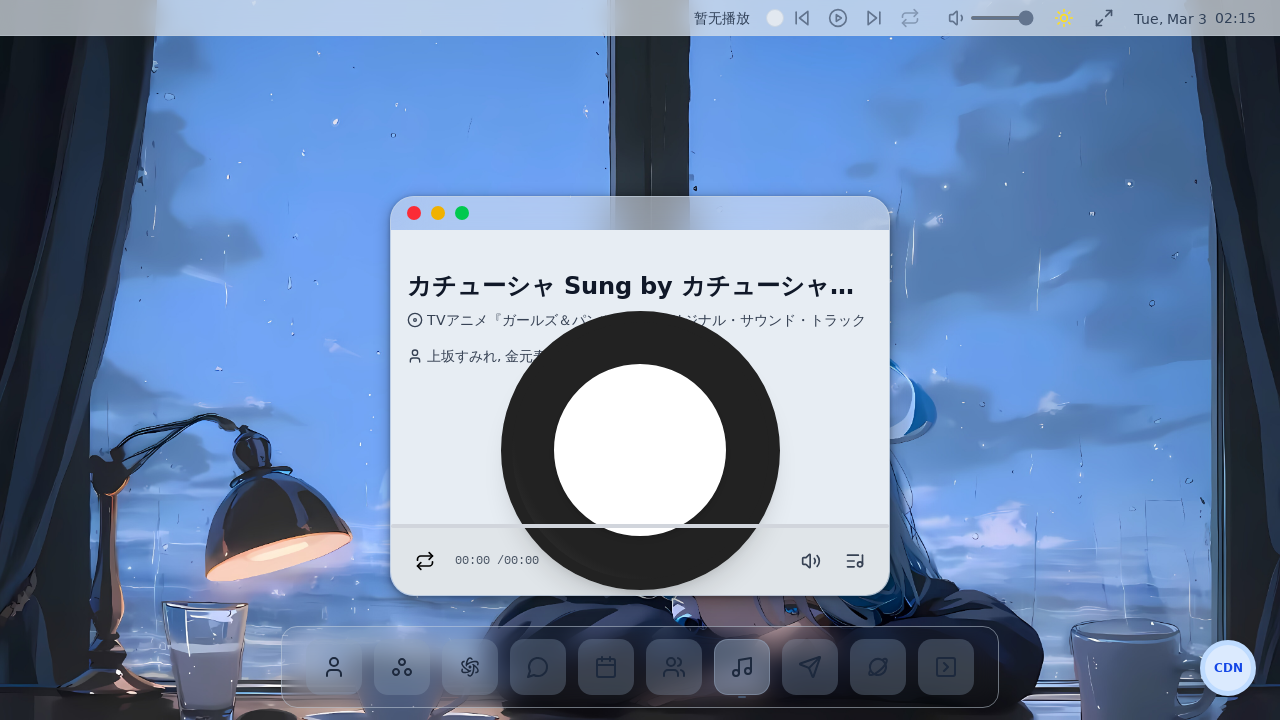

Page reached network idle state - fully loaded
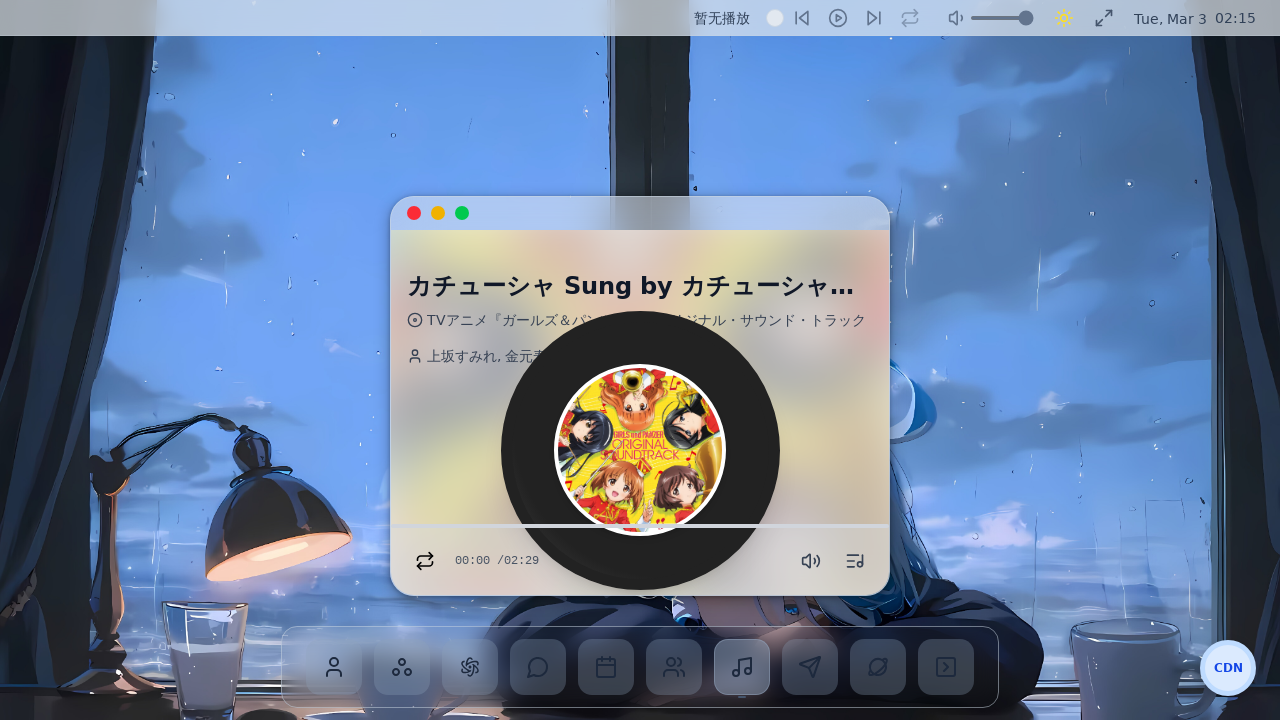

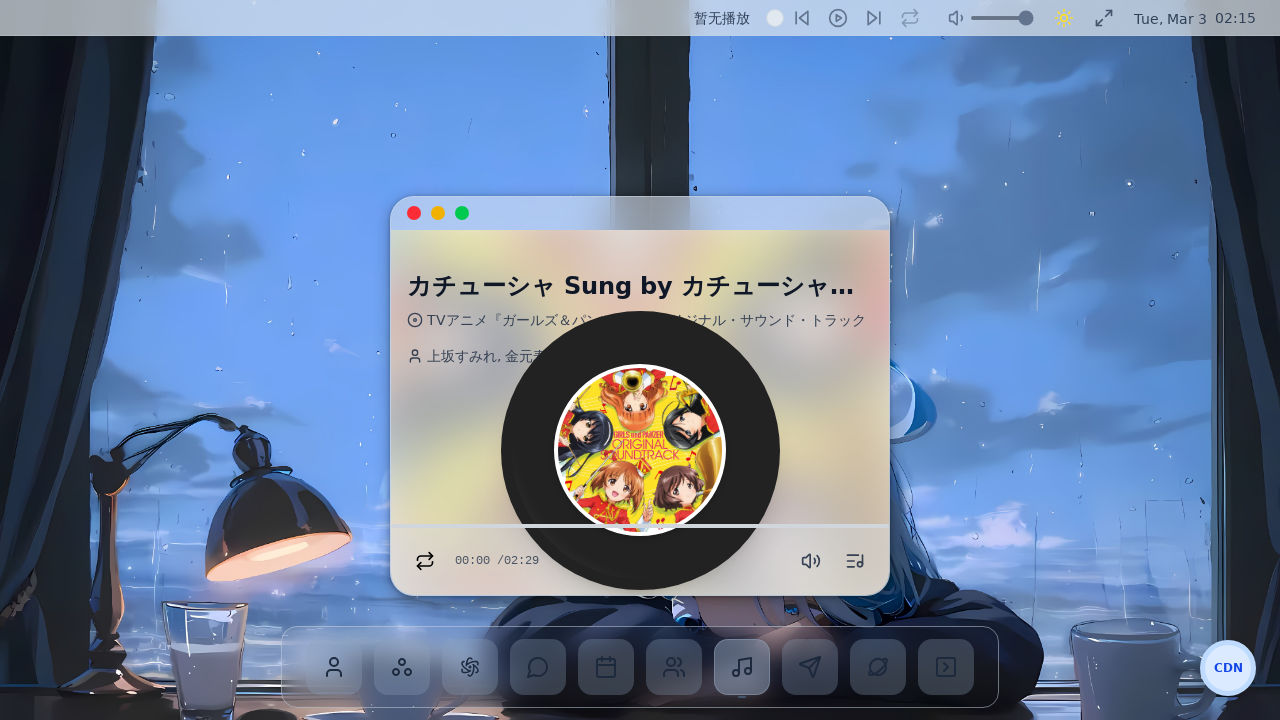